Tests a dropdown/select element on a practice automation page by iterating through options and clicking all options except "Red"

Starting URL: https://testautomationpractice.blogspot.com/

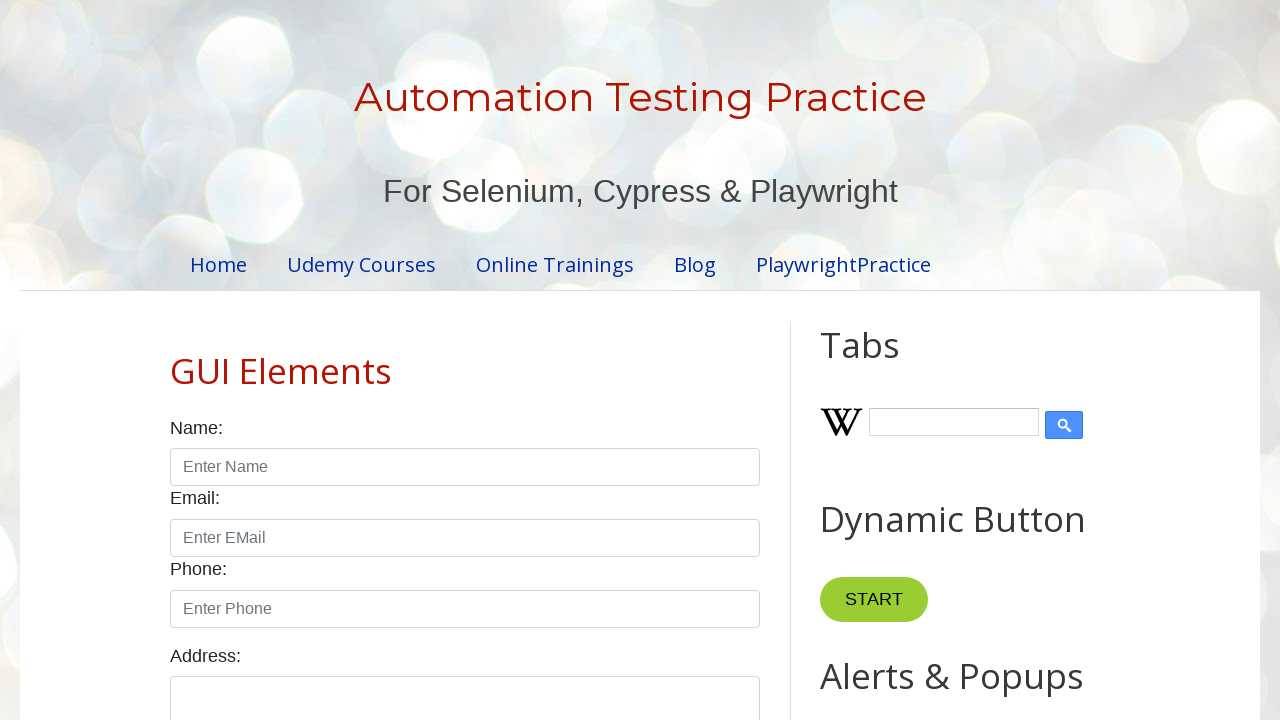

Waited for dropdown options to load on practice automation page
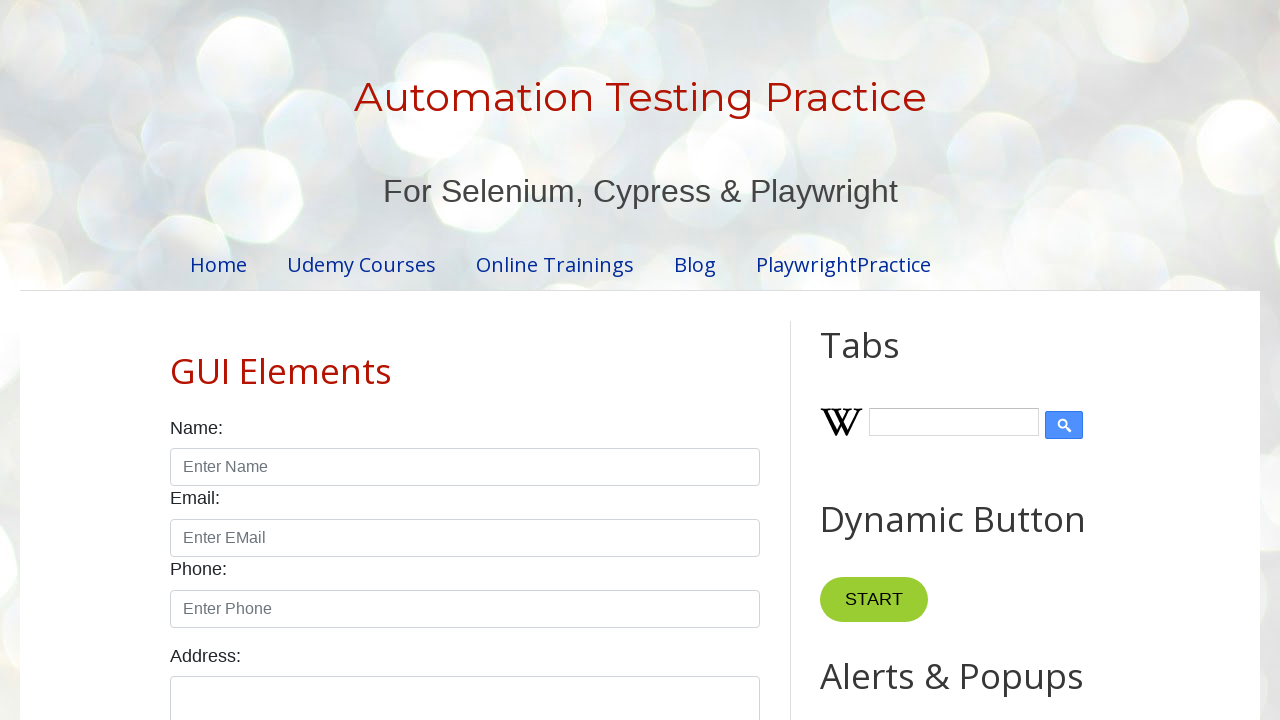

Retrieved all options from the dropdown select element
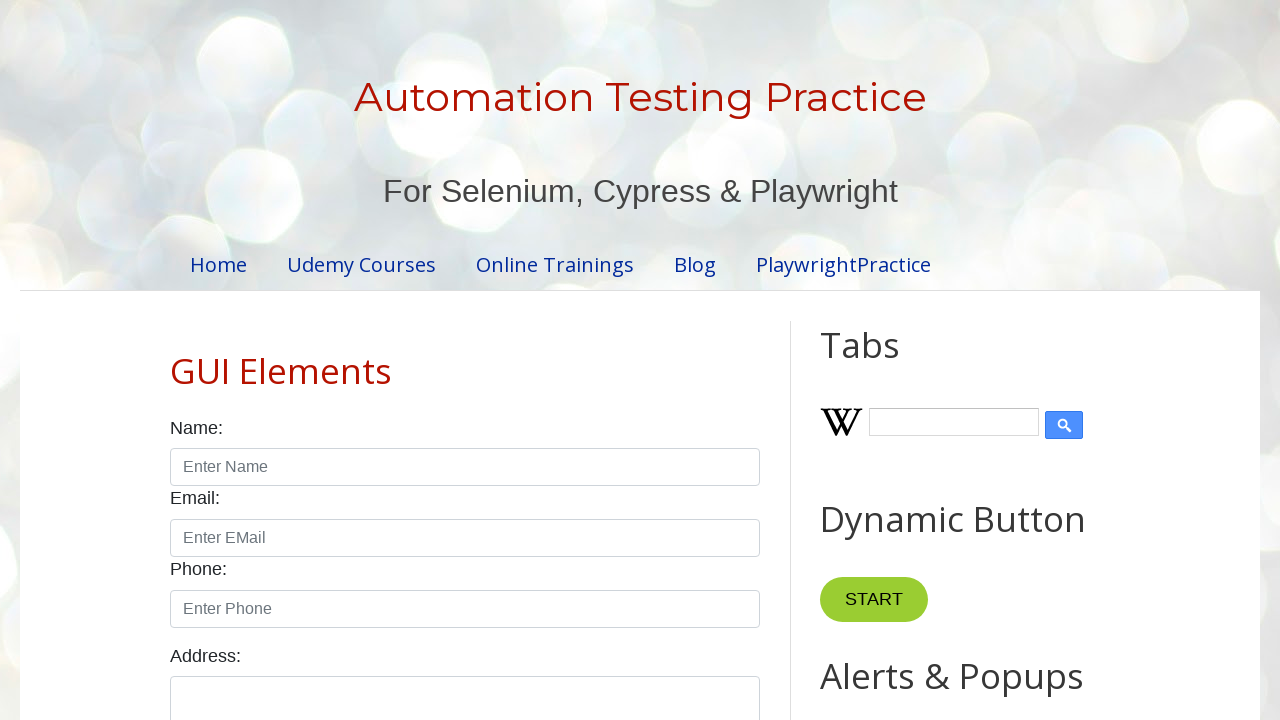

Retrieved text content of option: '
        Red
      '
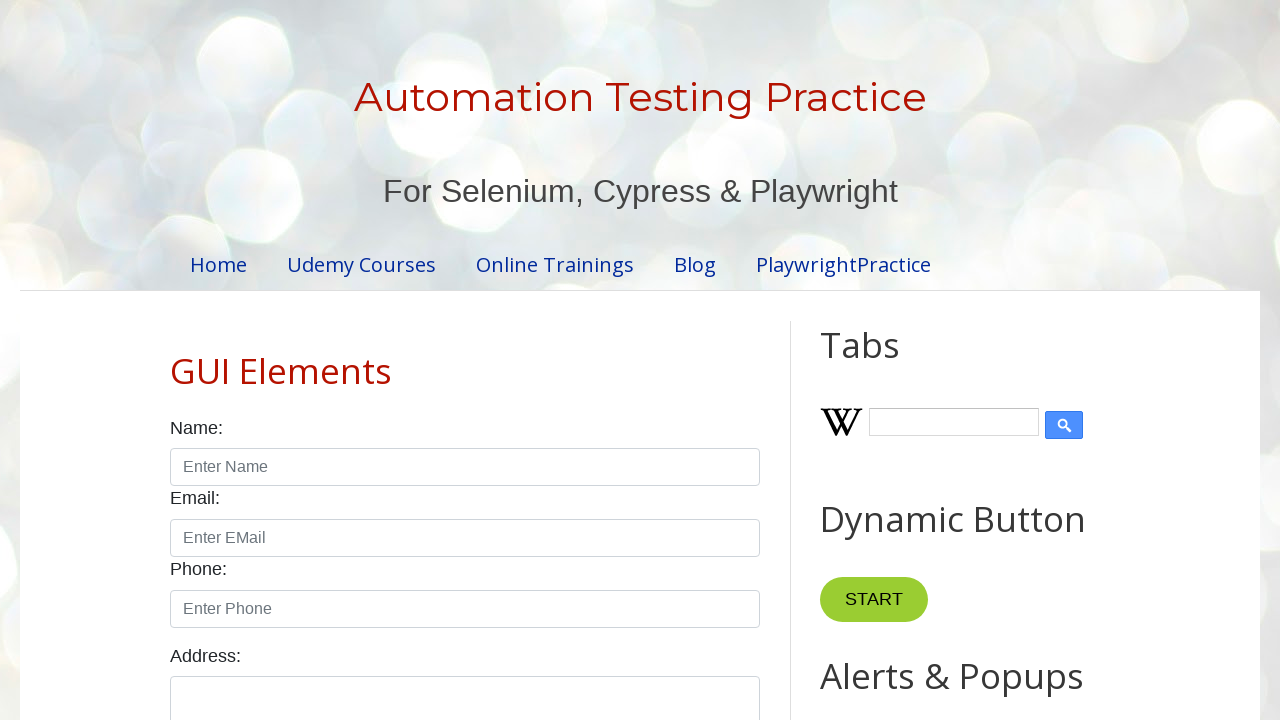

Clicked dropdown option: '
        Red
      ' at (465, 361) on xpath=//div[@class='post-body entry-content']//div[@class='form-group'][6]/selec
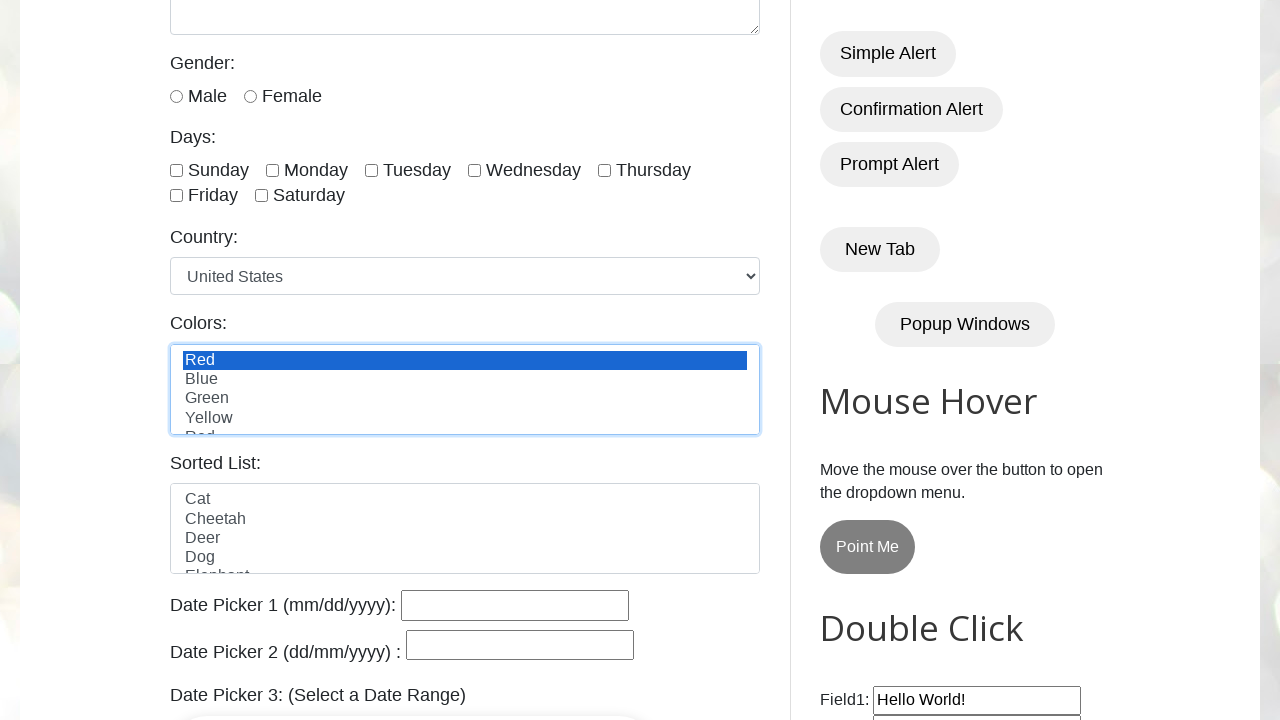

Retrieved text content of option: '
        Blue
      '
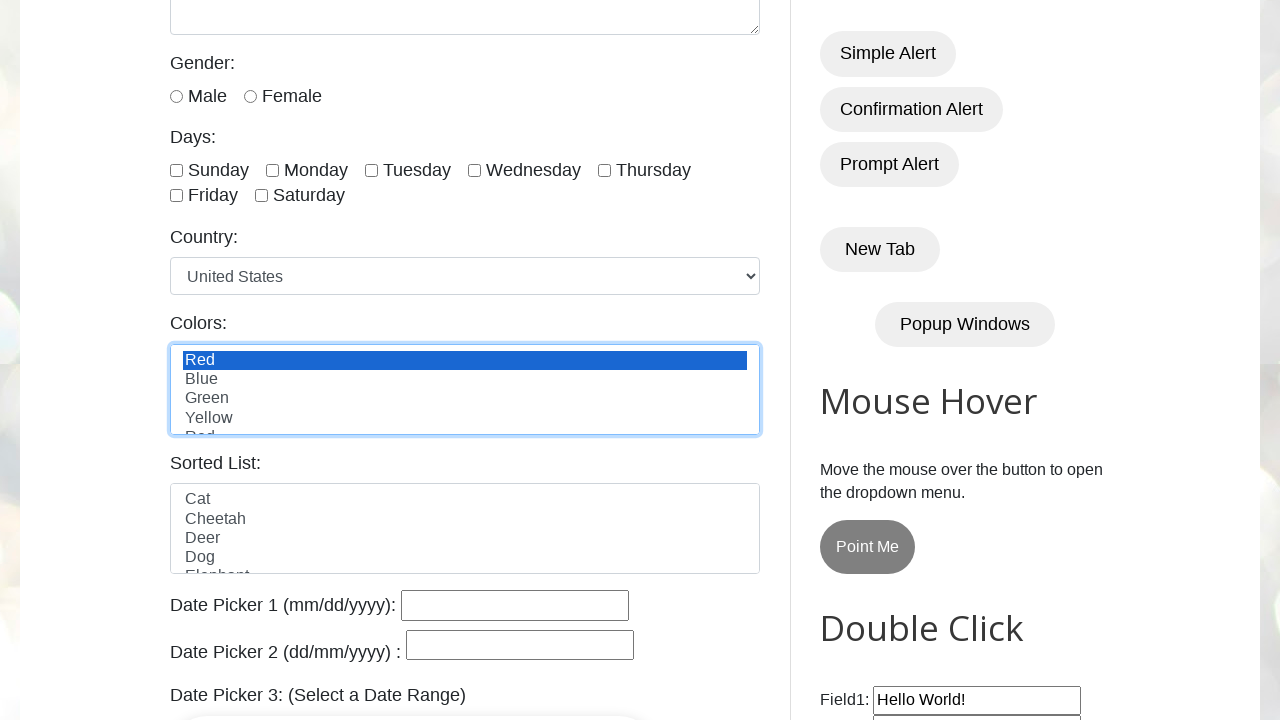

Clicked dropdown option: '
        Blue
      ' at (465, 380) on xpath=//div[@class='post-body entry-content']//div[@class='form-group'][6]/selec
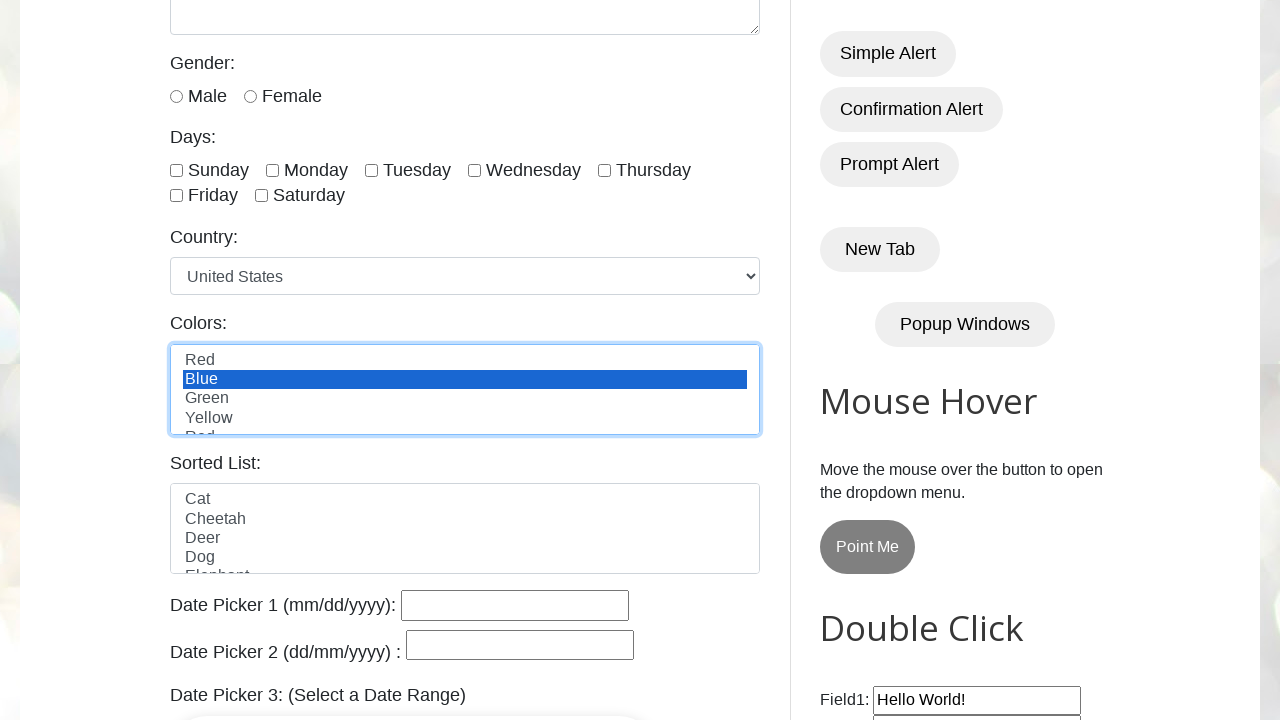

Retrieved text content of option: '
        Green
      '
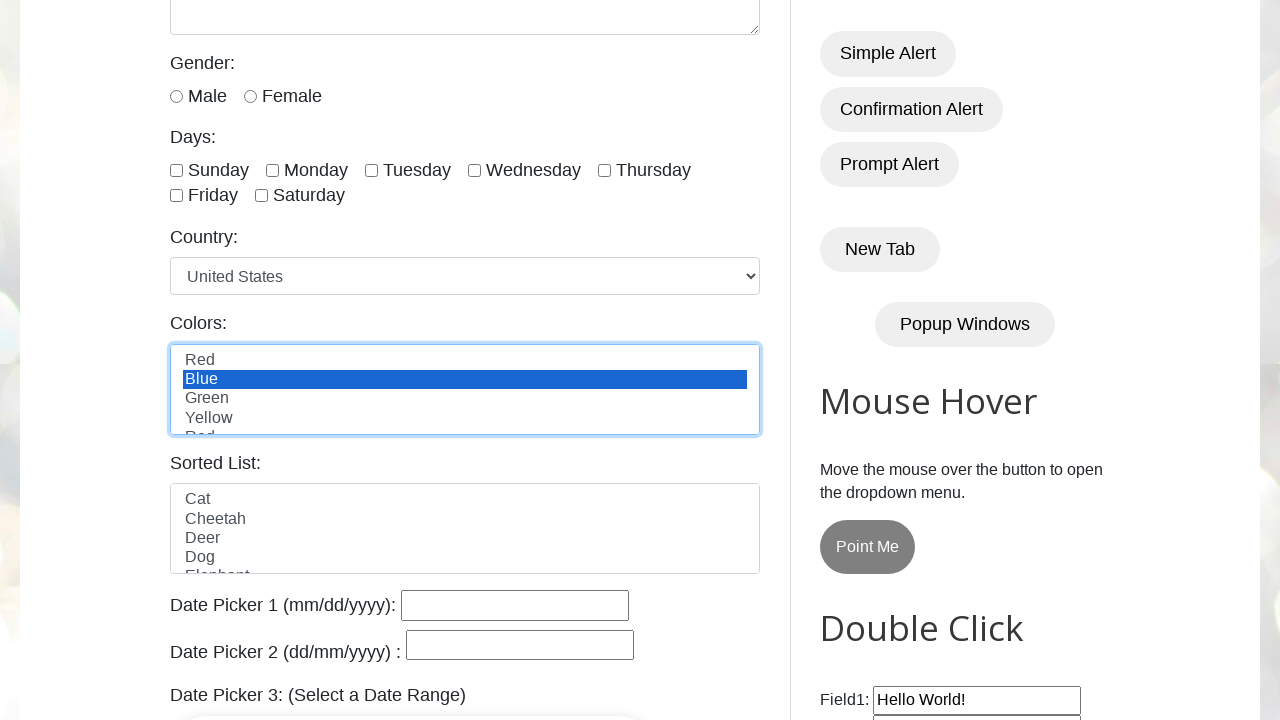

Clicked dropdown option: '
        Green
      ' at (465, 399) on xpath=//div[@class='post-body entry-content']//div[@class='form-group'][6]/selec
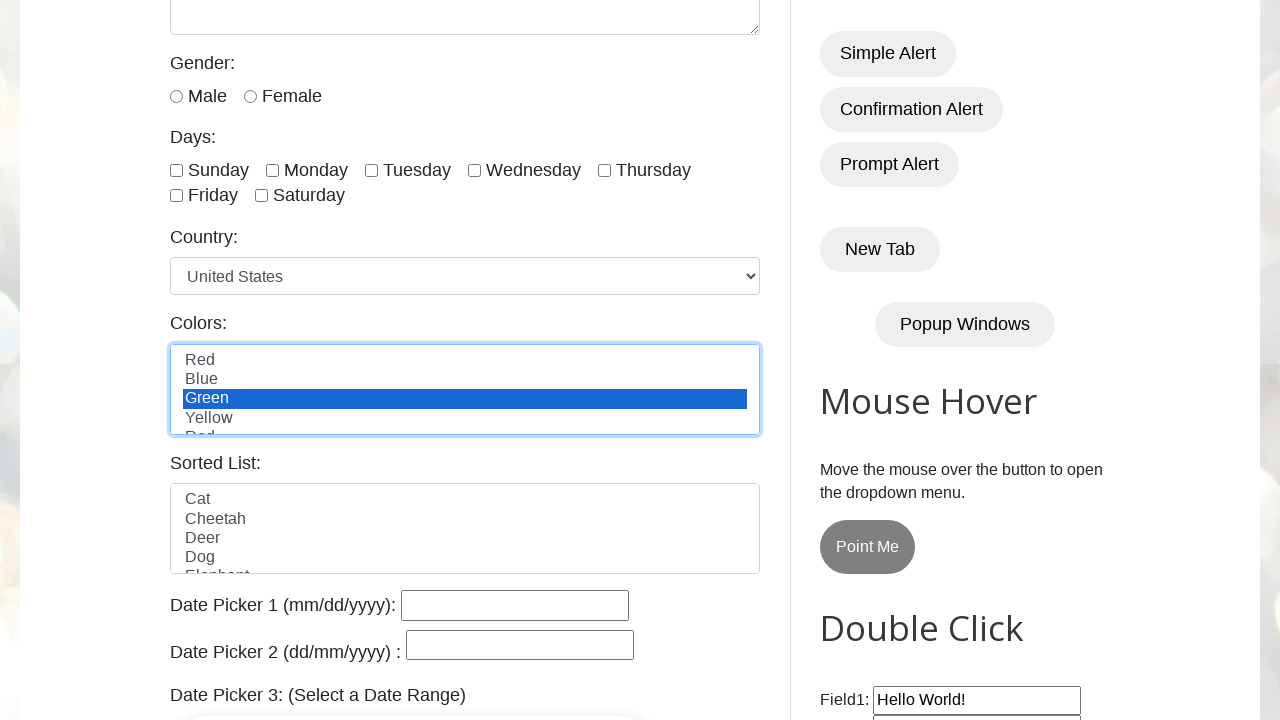

Retrieved text content of option: '
        Yellow
      '
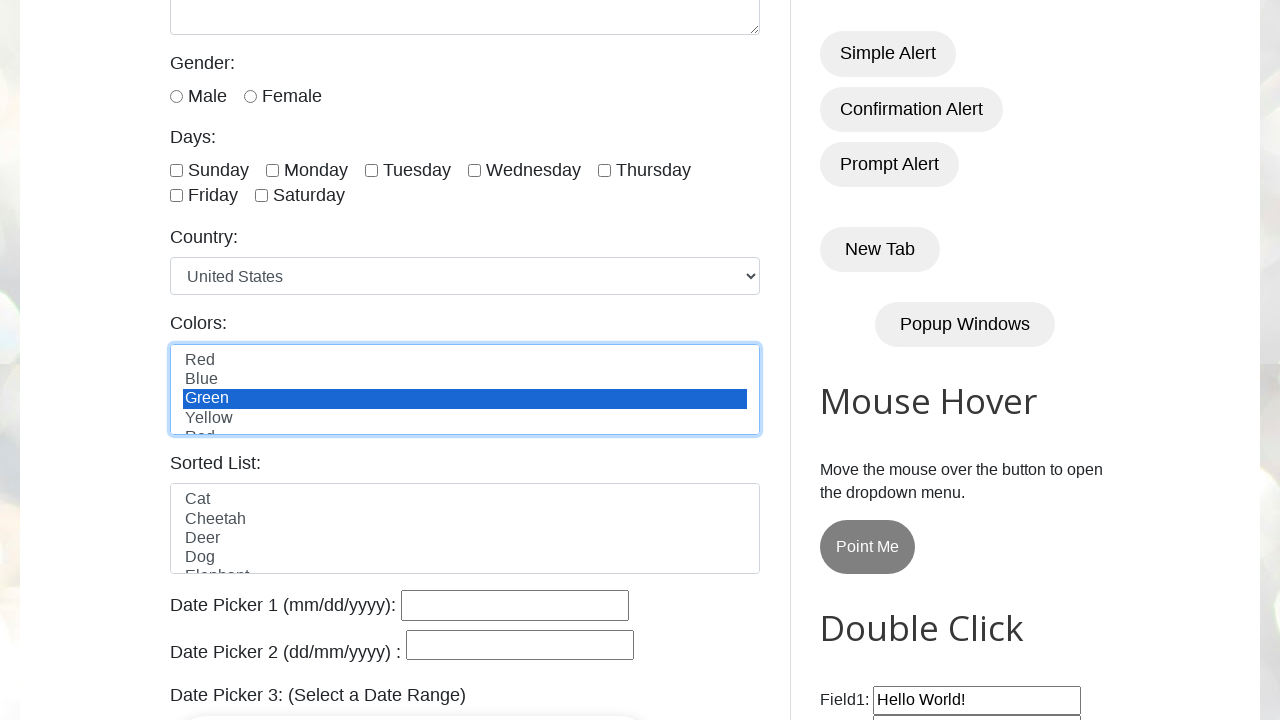

Clicked dropdown option: '
        Yellow
      ' at (465, 418) on xpath=//div[@class='post-body entry-content']//div[@class='form-group'][6]/selec
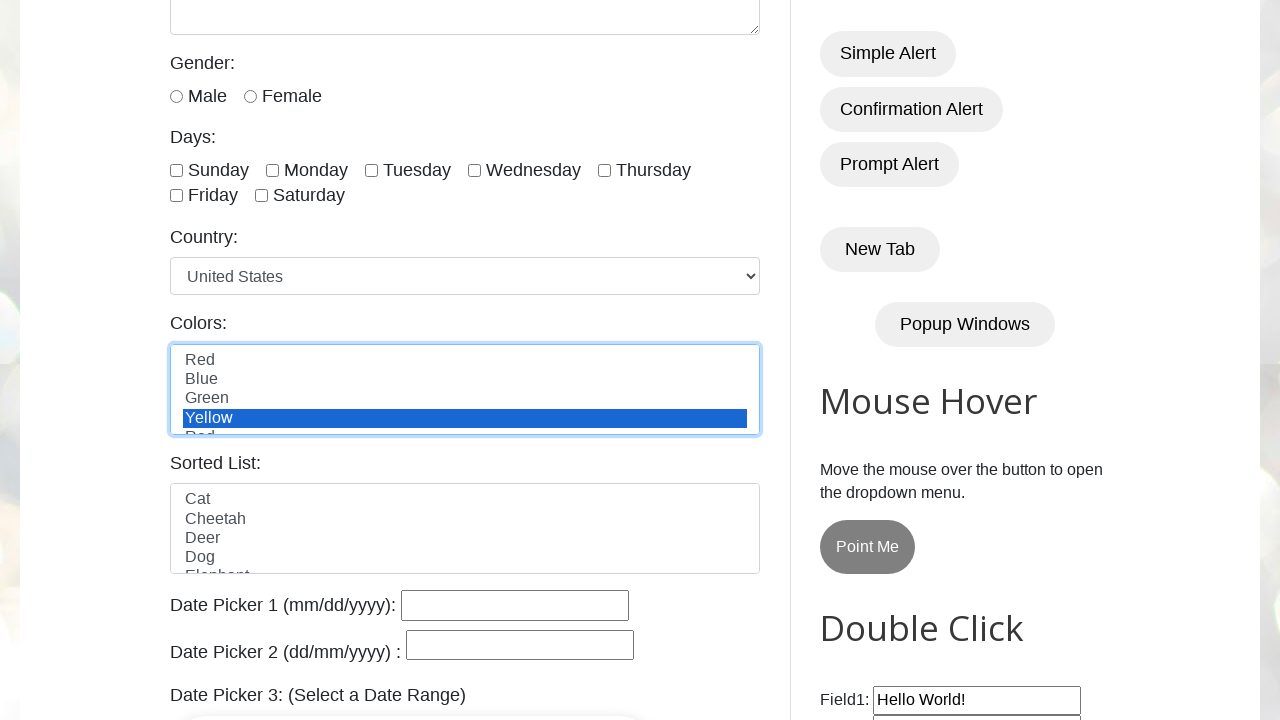

Retrieved text content of option: '
        Red
      '
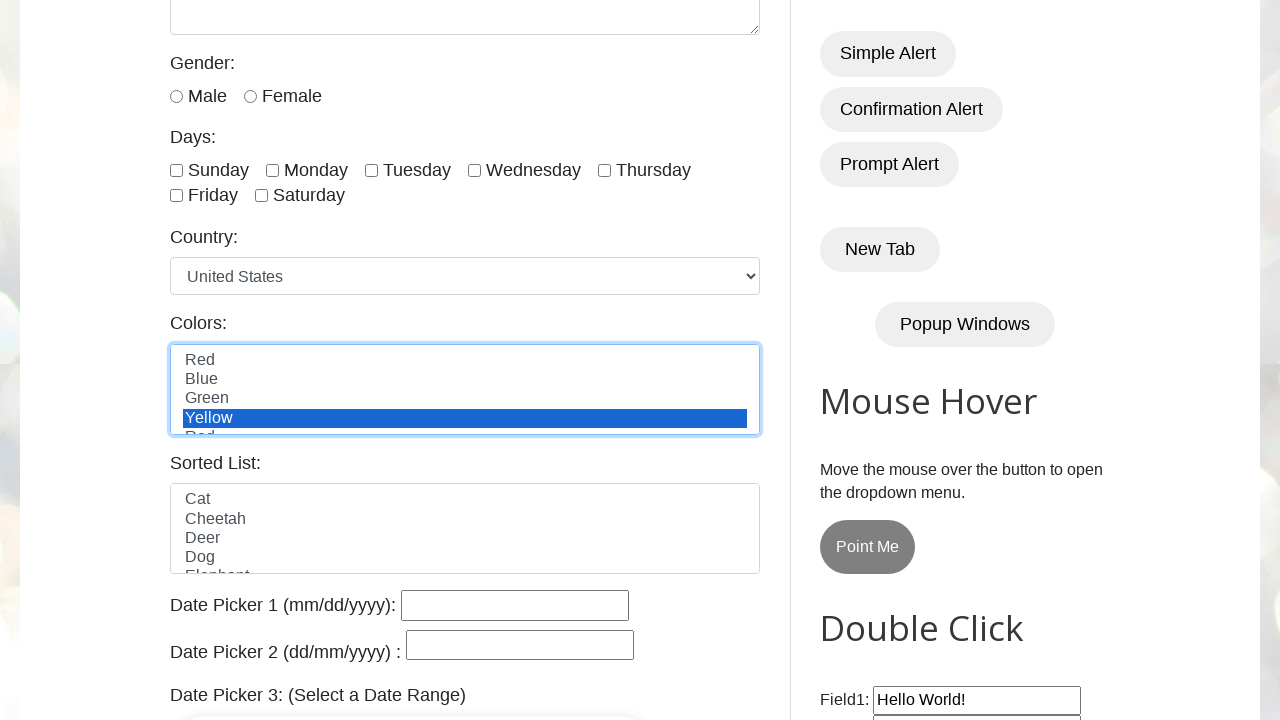

Clicked dropdown option: '
        Red
      ' at (465, 424) on xpath=//div[@class='post-body entry-content']//div[@class='form-group'][6]/selec
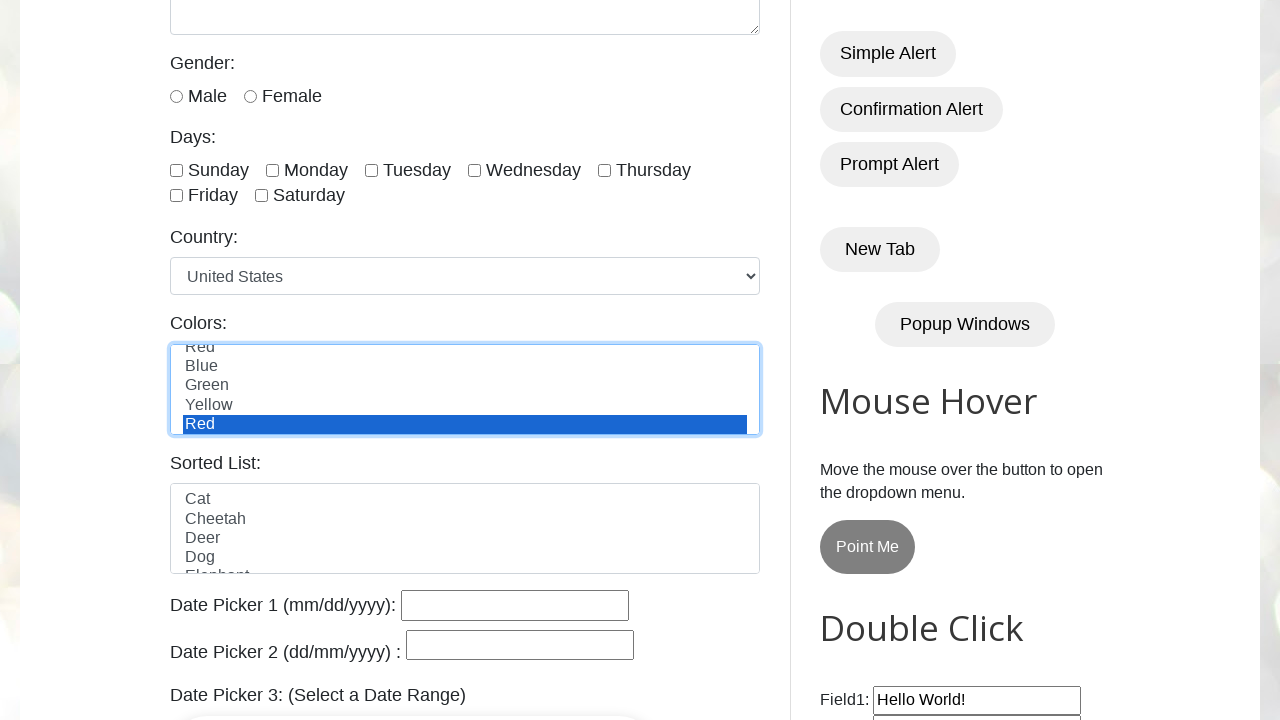

Retrieved text content of option: '
        White
      '
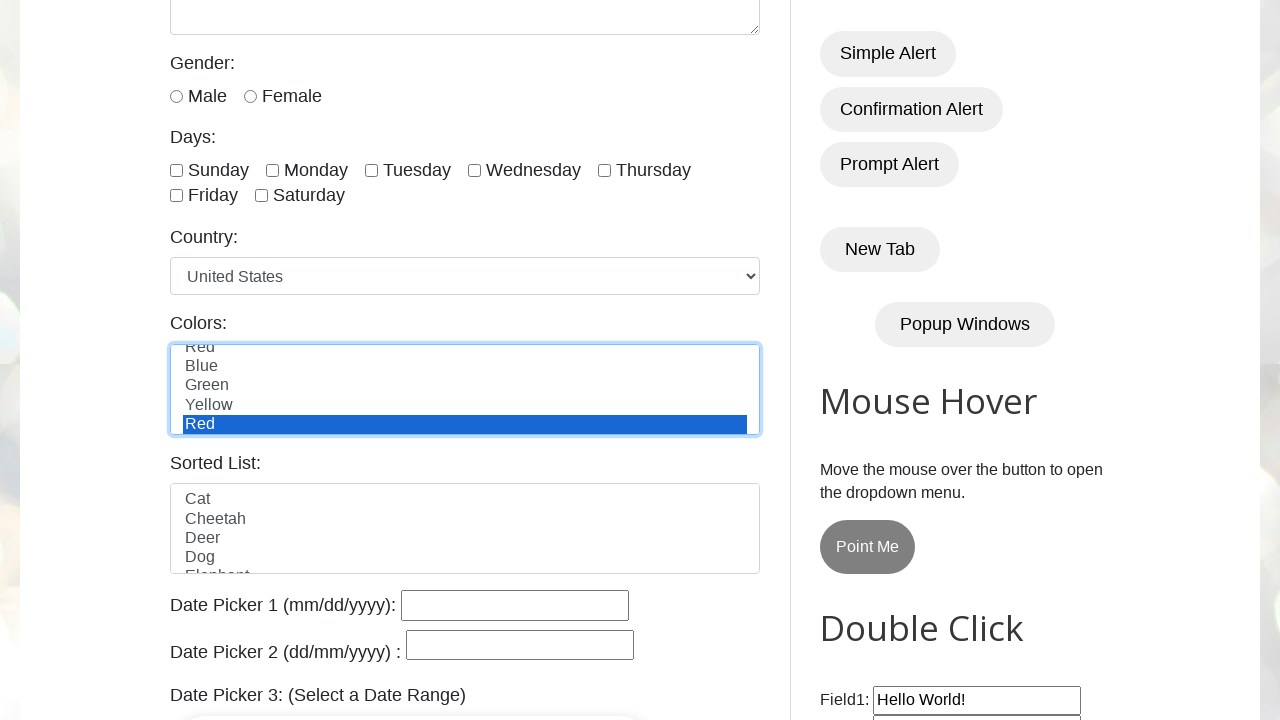

Clicked dropdown option: '
        White
      ' at (465, 399) on xpath=//div[@class='post-body entry-content']//div[@class='form-group'][6]/selec
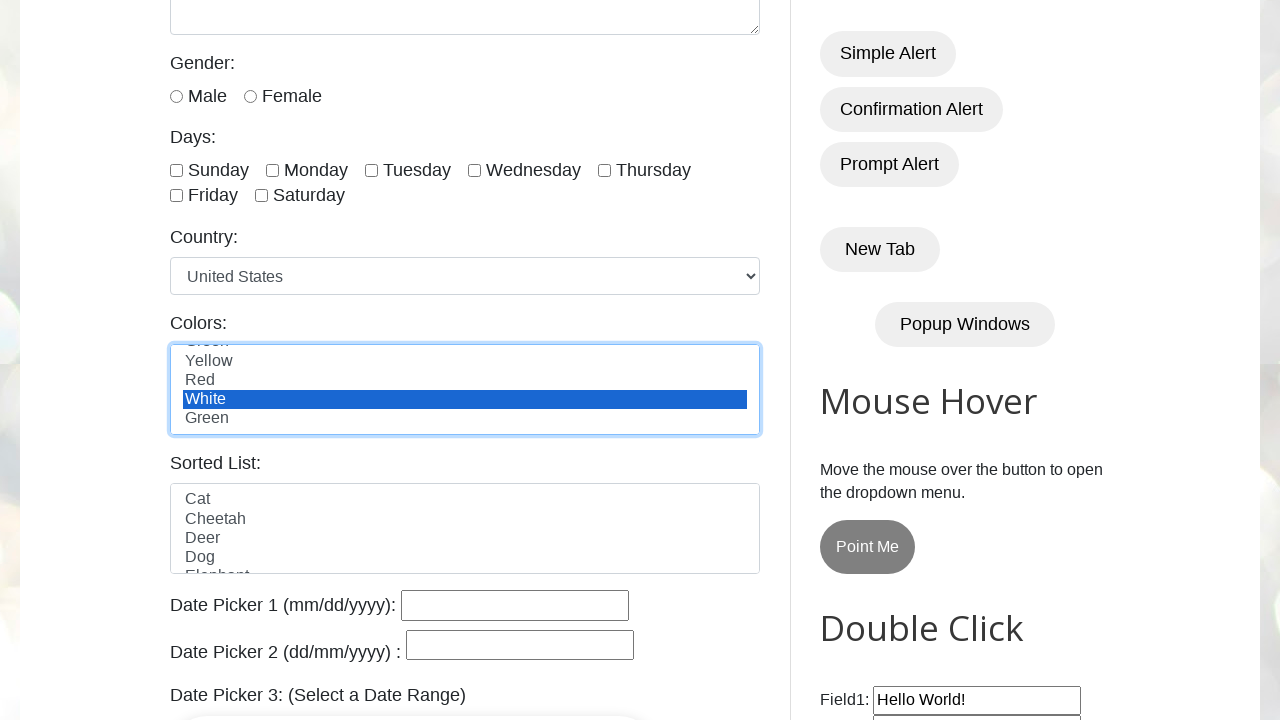

Retrieved text content of option: '
        Green
      '
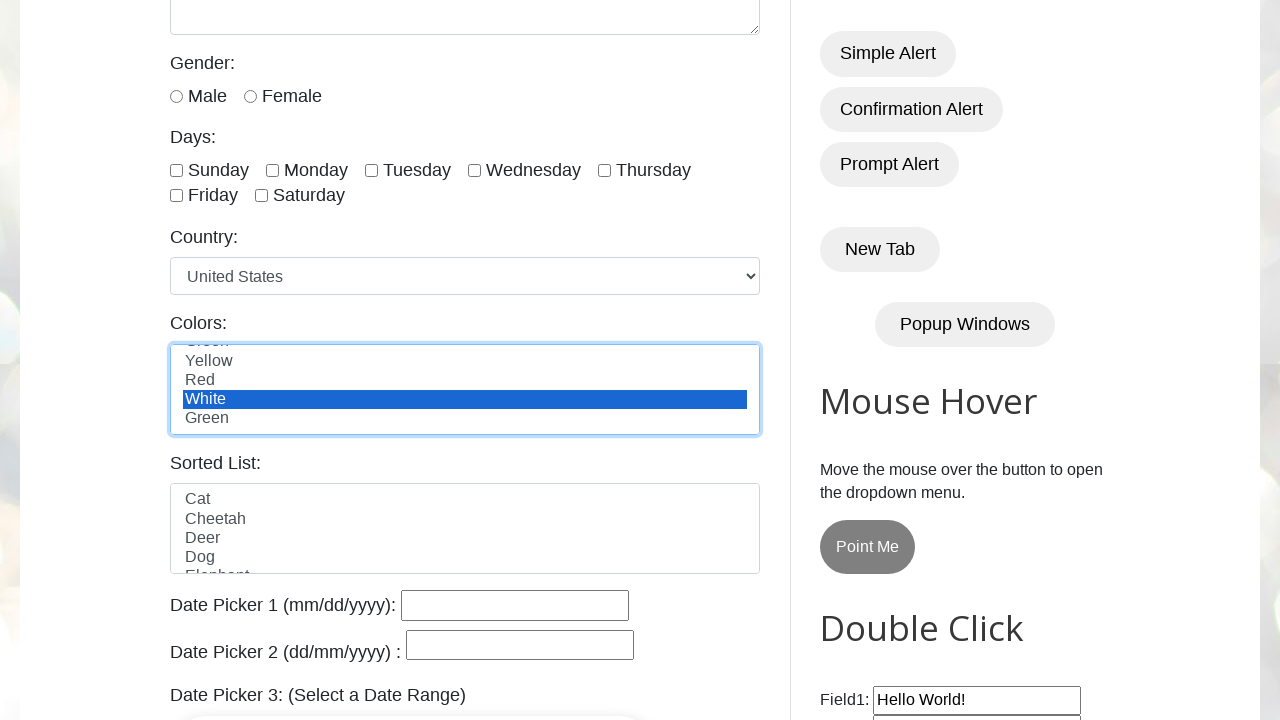

Clicked dropdown option: '
        Green
      ' at (465, 419) on xpath=//div[@class='post-body entry-content']//div[@class='form-group'][6]/selec
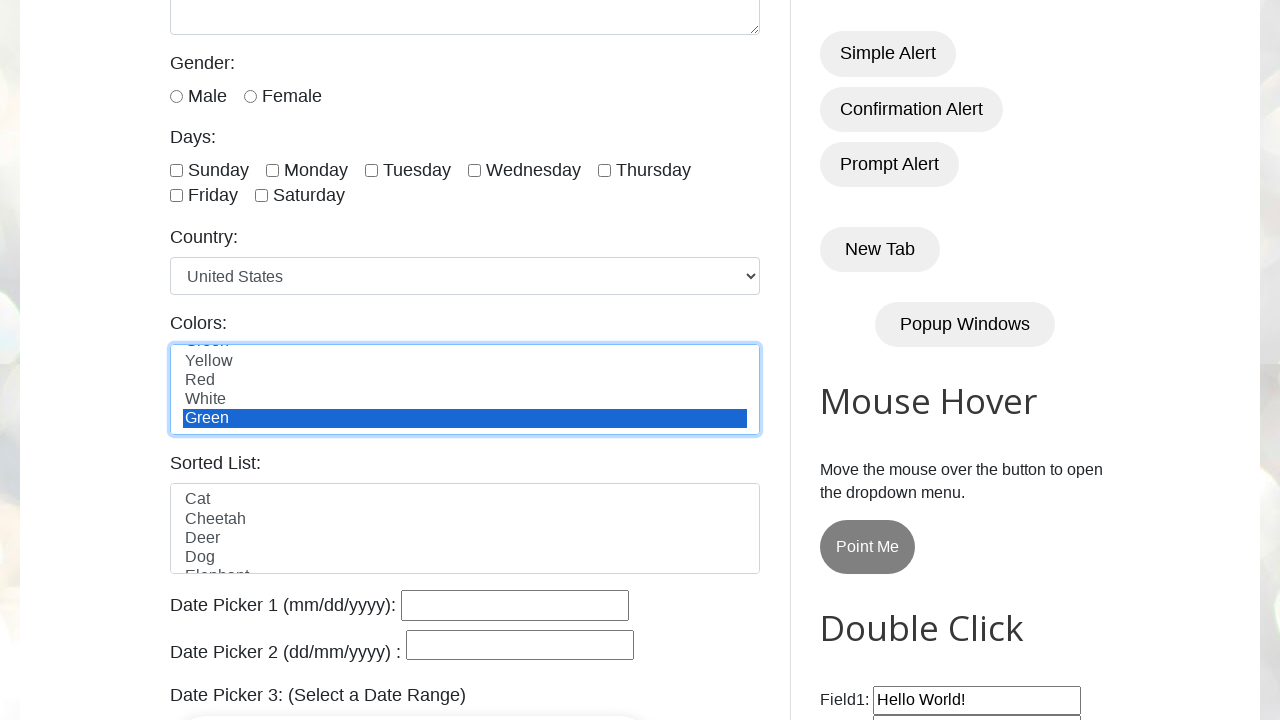

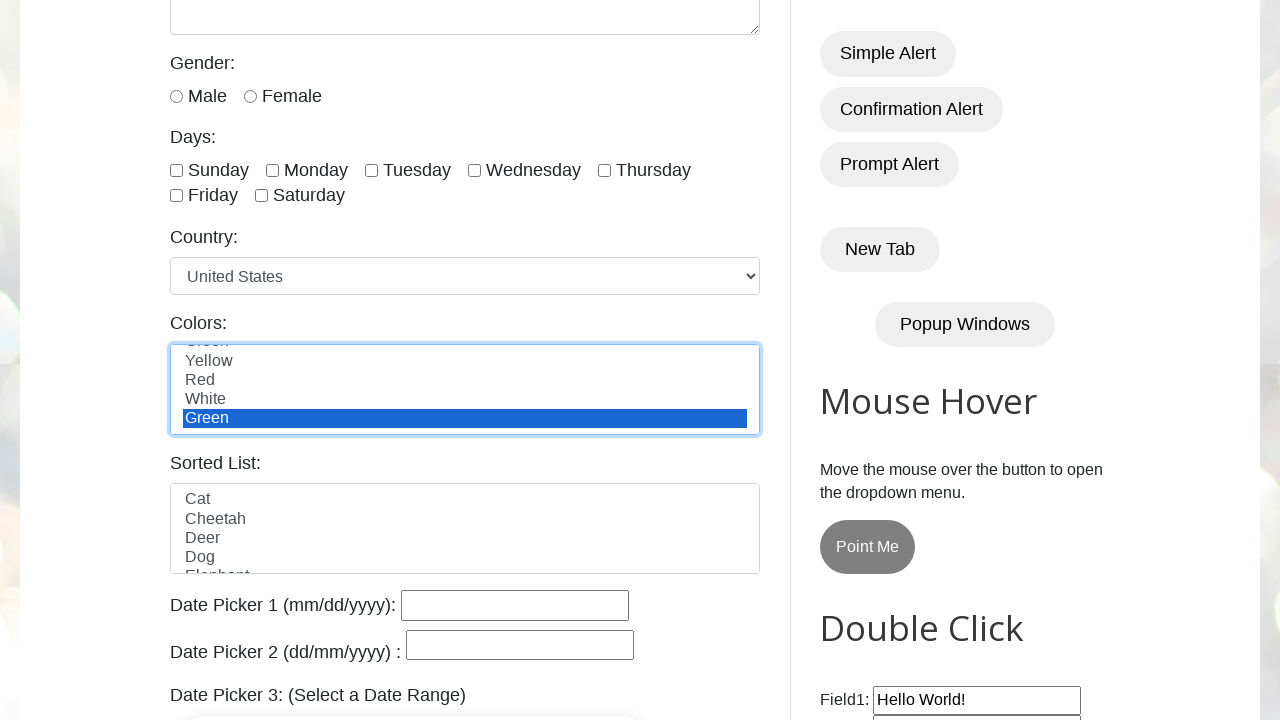